Tests table structure by counting rows, columns and extracting data from a specific row

Starting URL: http://qaclickacademy.com/practice.php

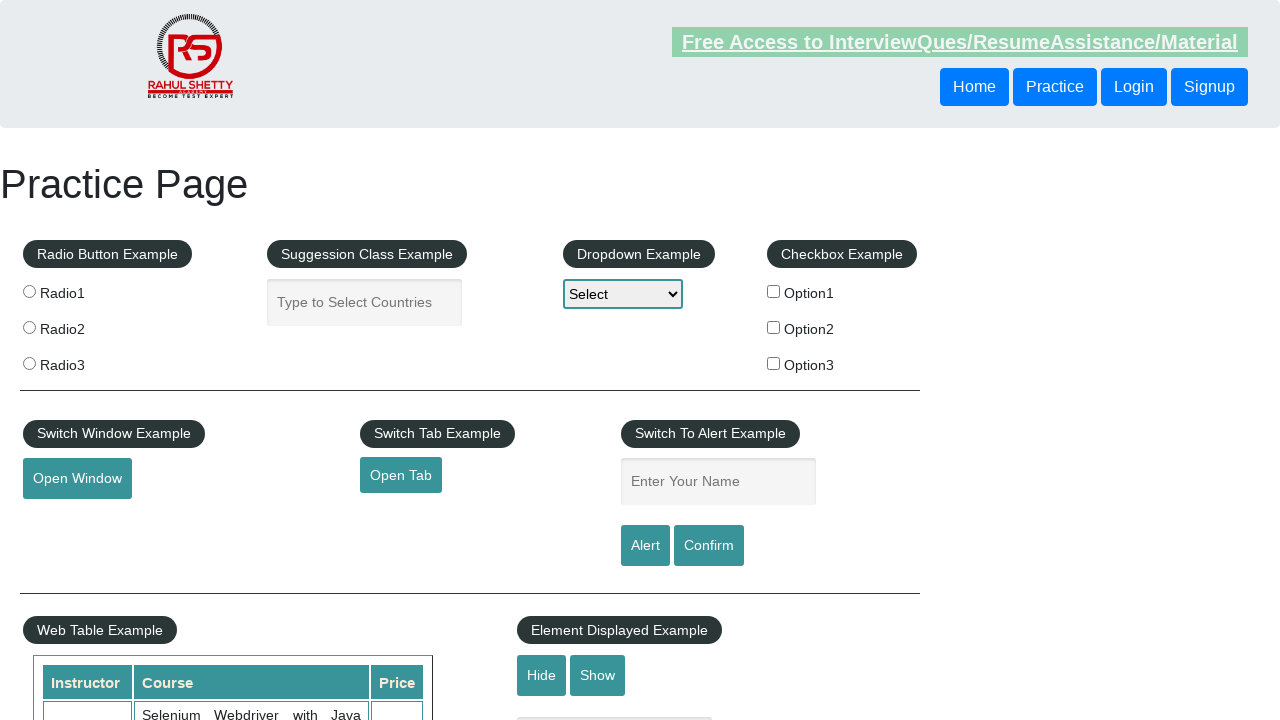

Located product table element
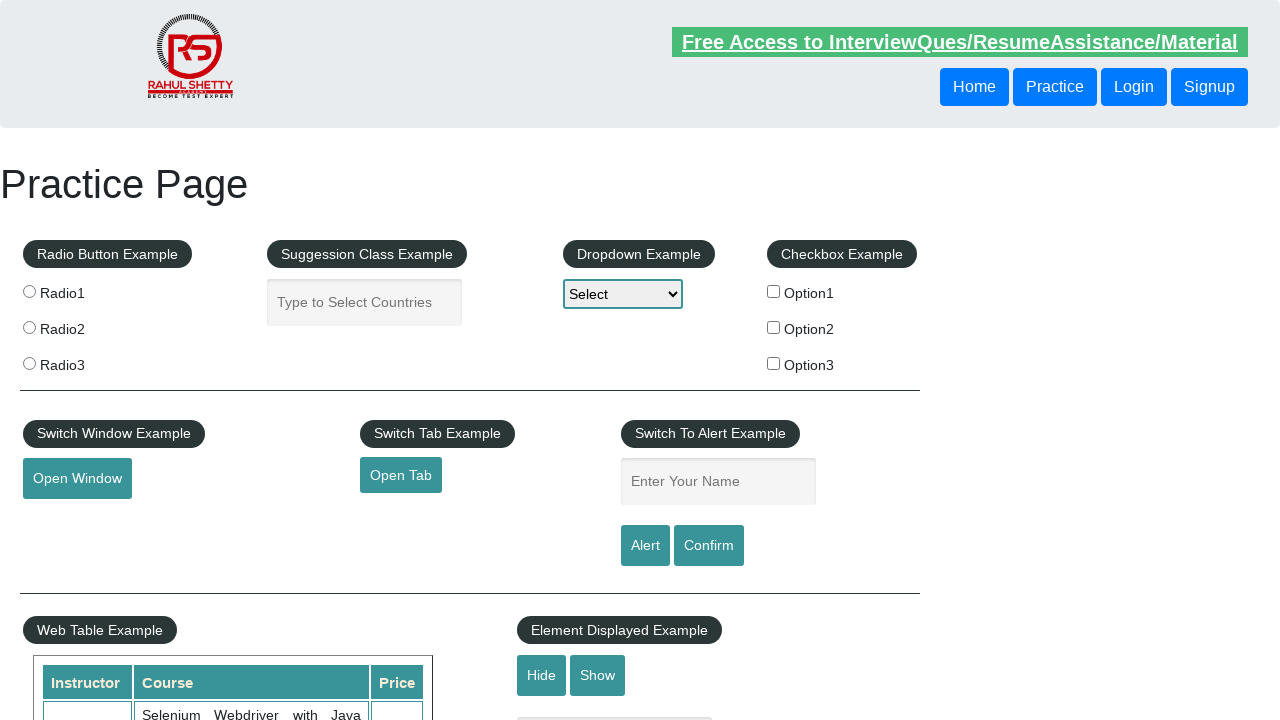

Counted table rows: 11 rows found
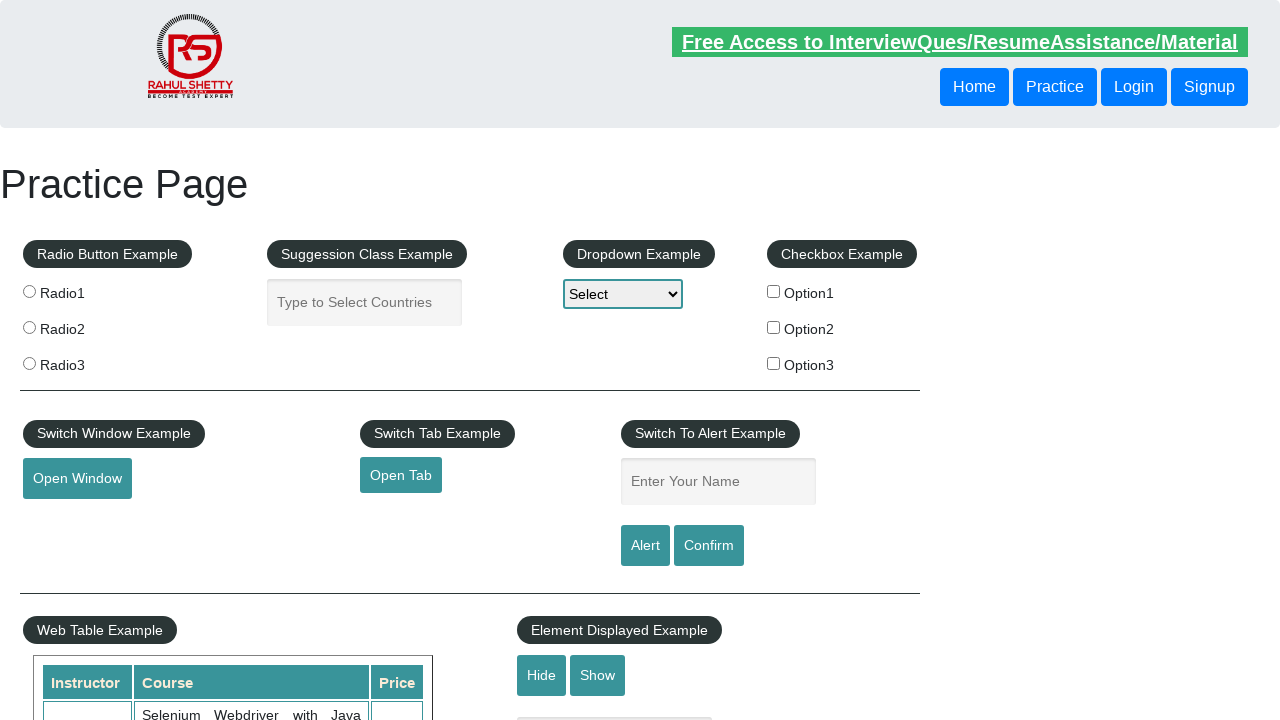

Counted table columns: 0 columns found
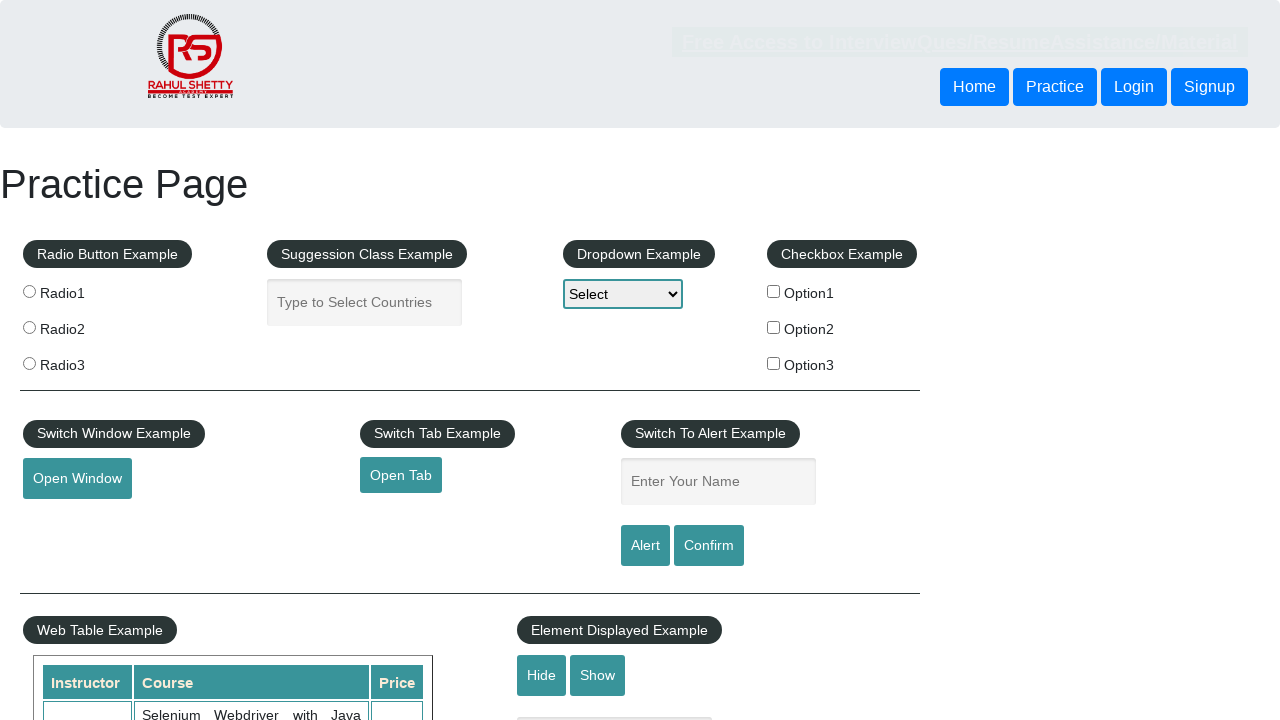

Retrieved second row cells: 0 cells found
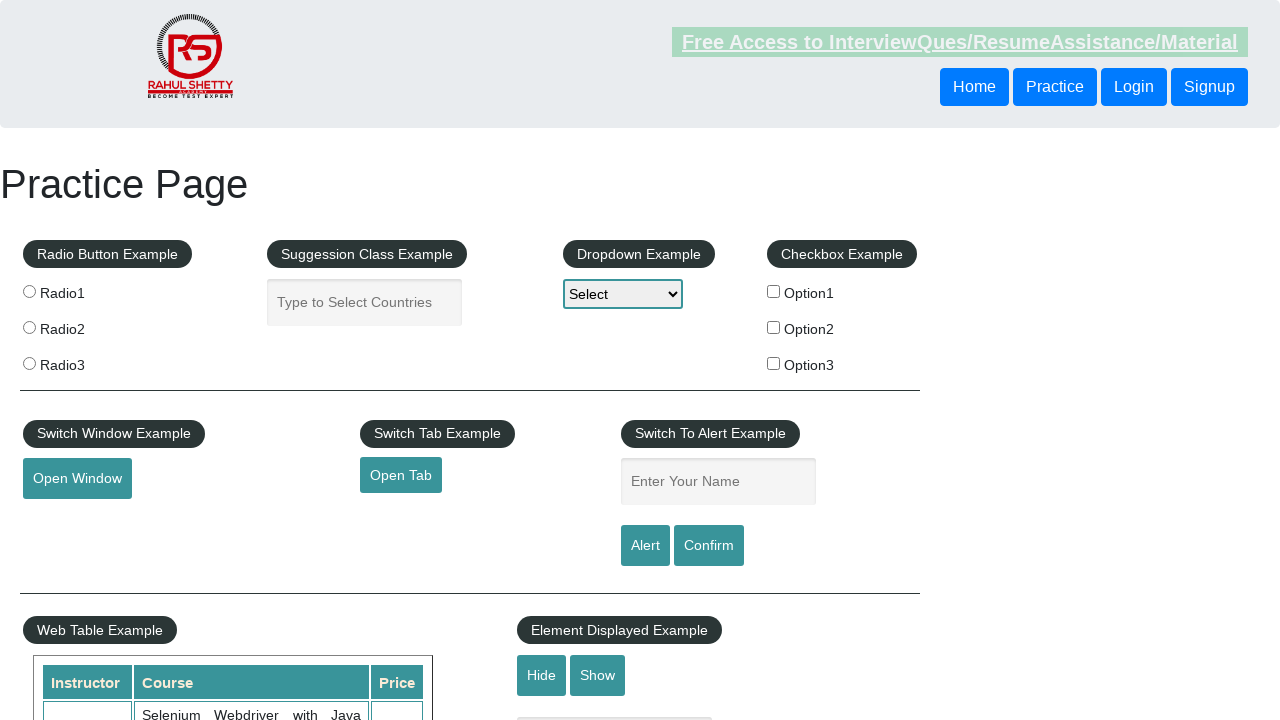

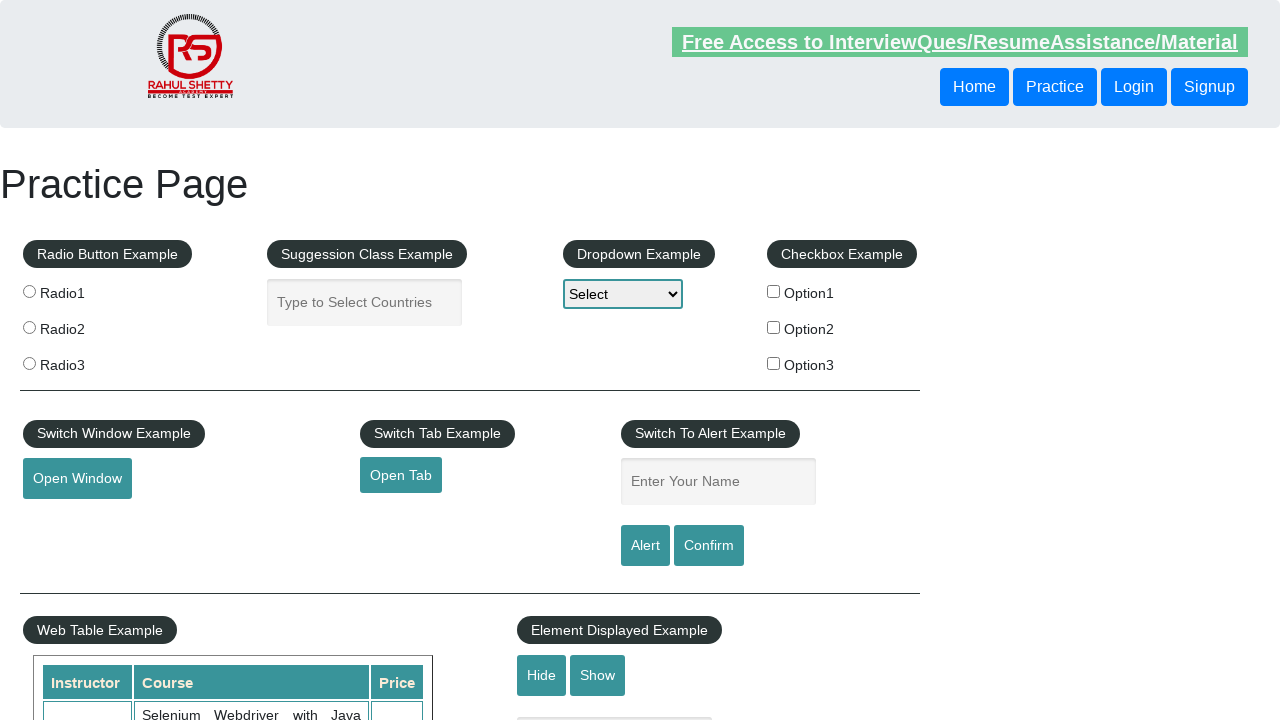